Tests file upload functionality by navigating to the file upload page, selecting a file, and submitting the upload form.

Starting URL: https://the-internet.herokuapp.com

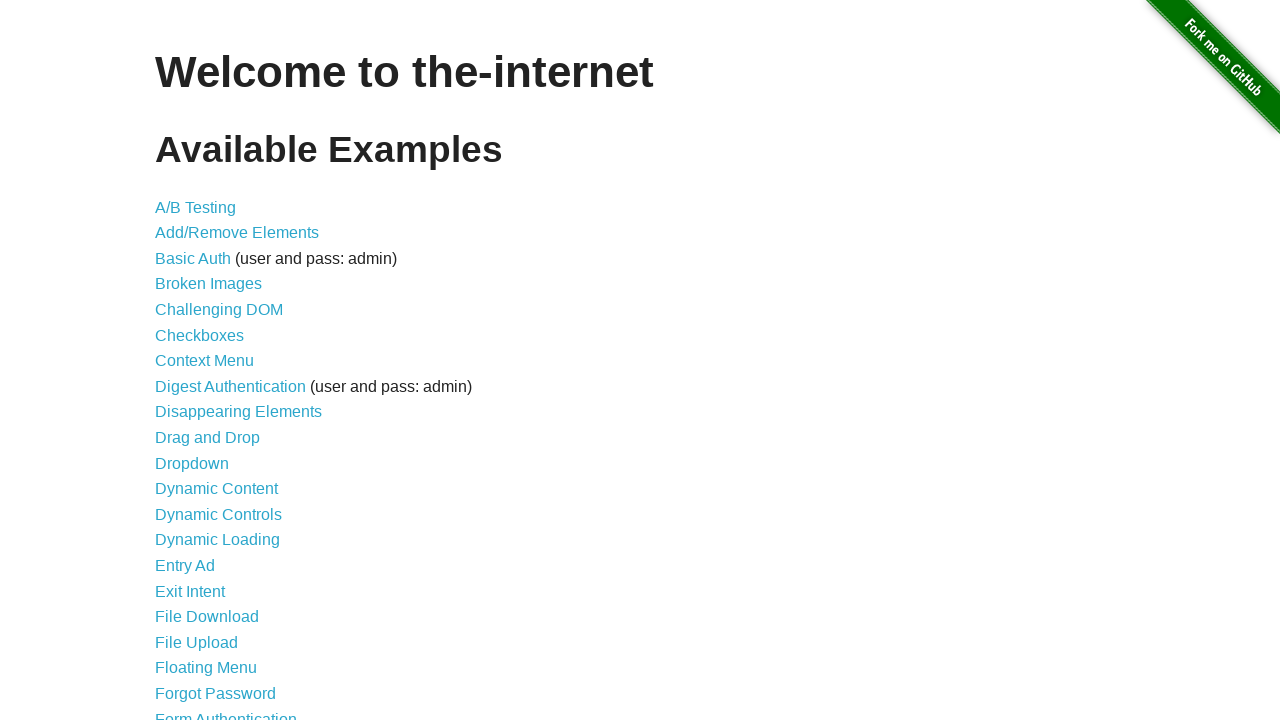

Clicked on File Upload link at (196, 642) on text=File Upload
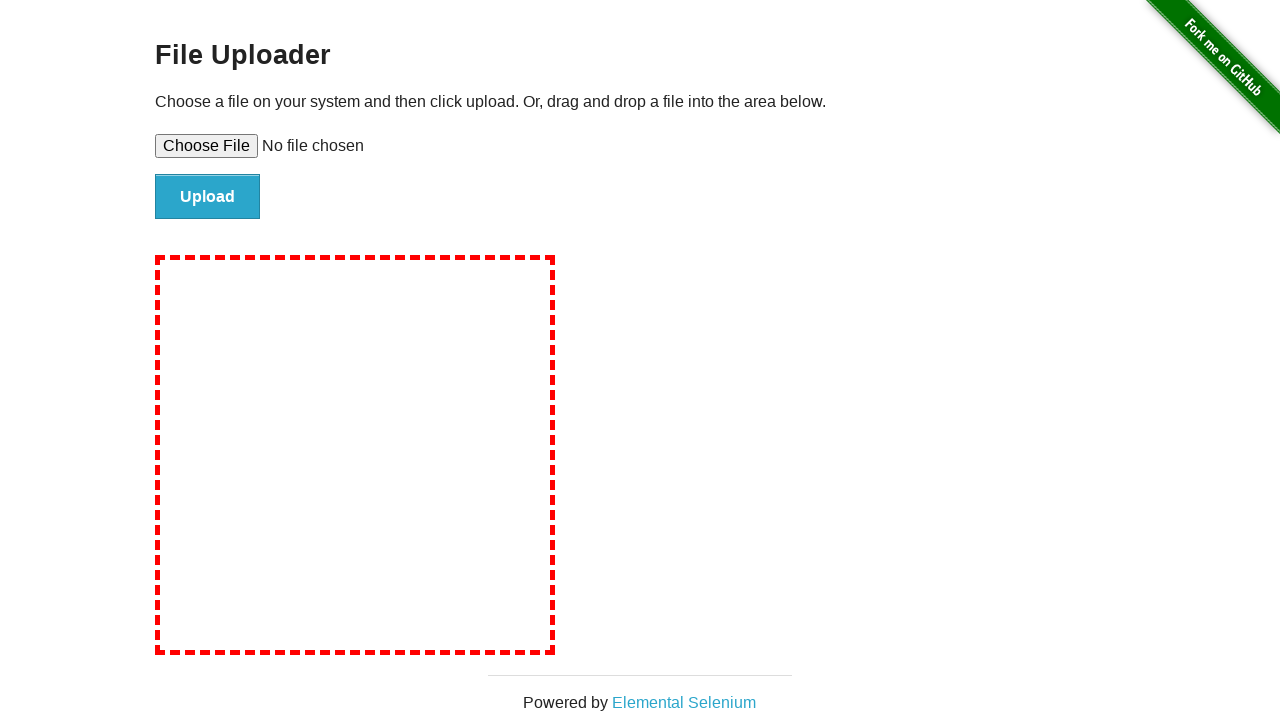

Created temporary test file
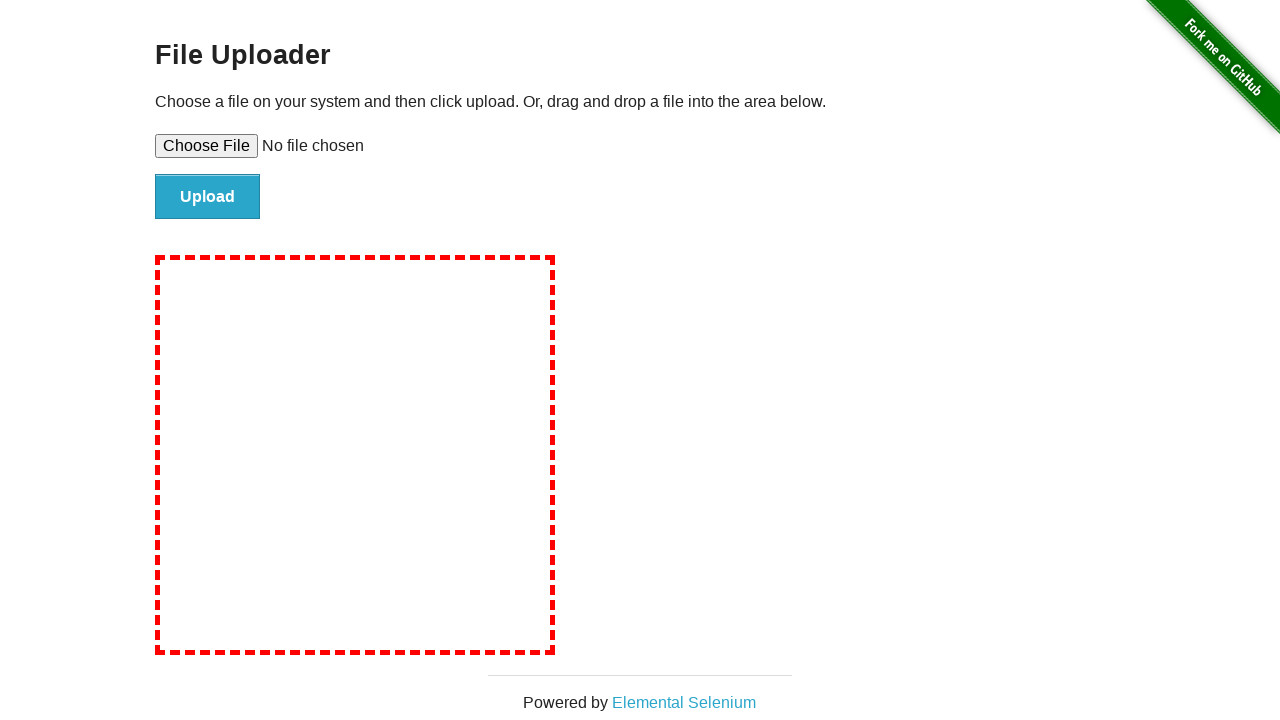

Selected file for upload
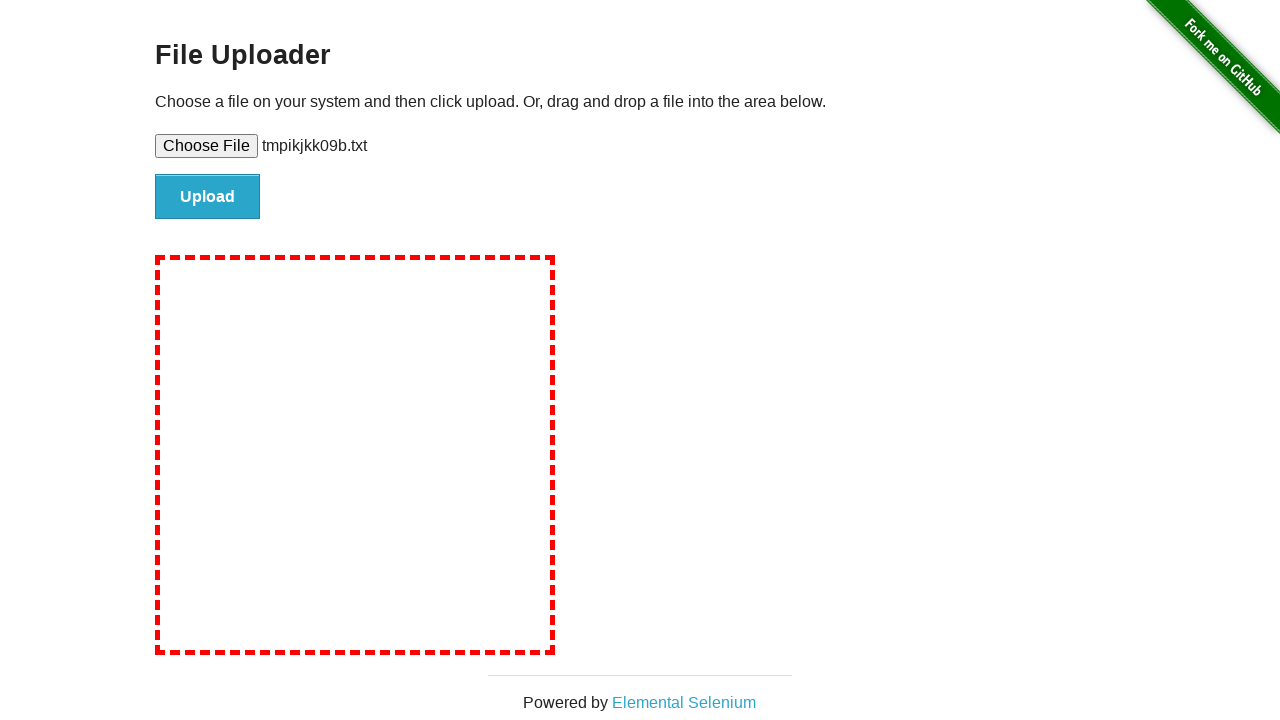

Clicked file submit button at (208, 197) on #file-submit
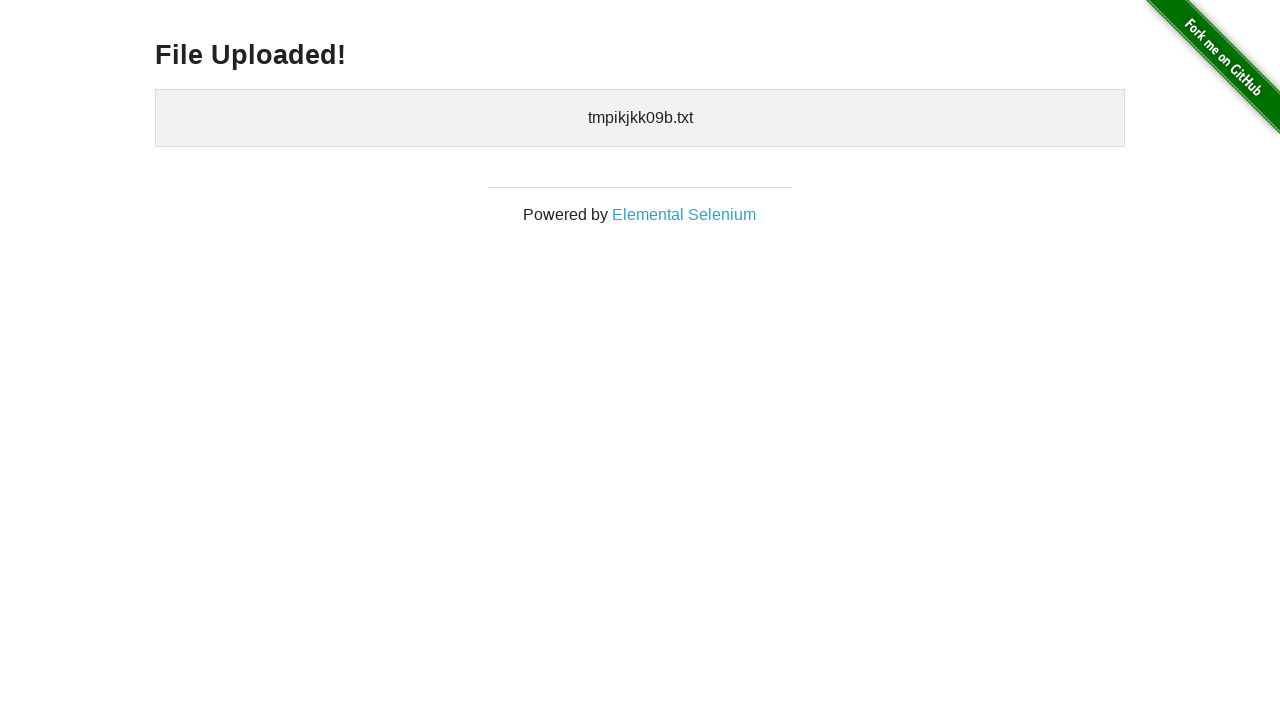

Upload confirmation page loaded
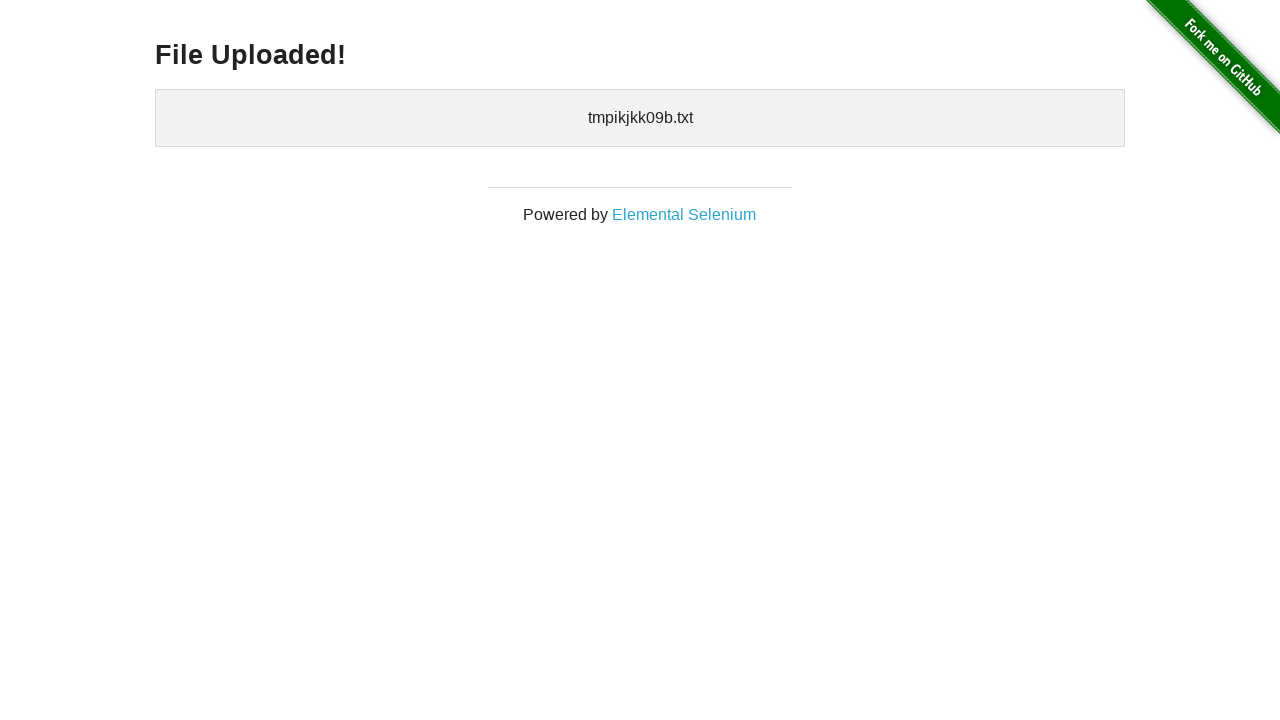

Cleaned up temporary file
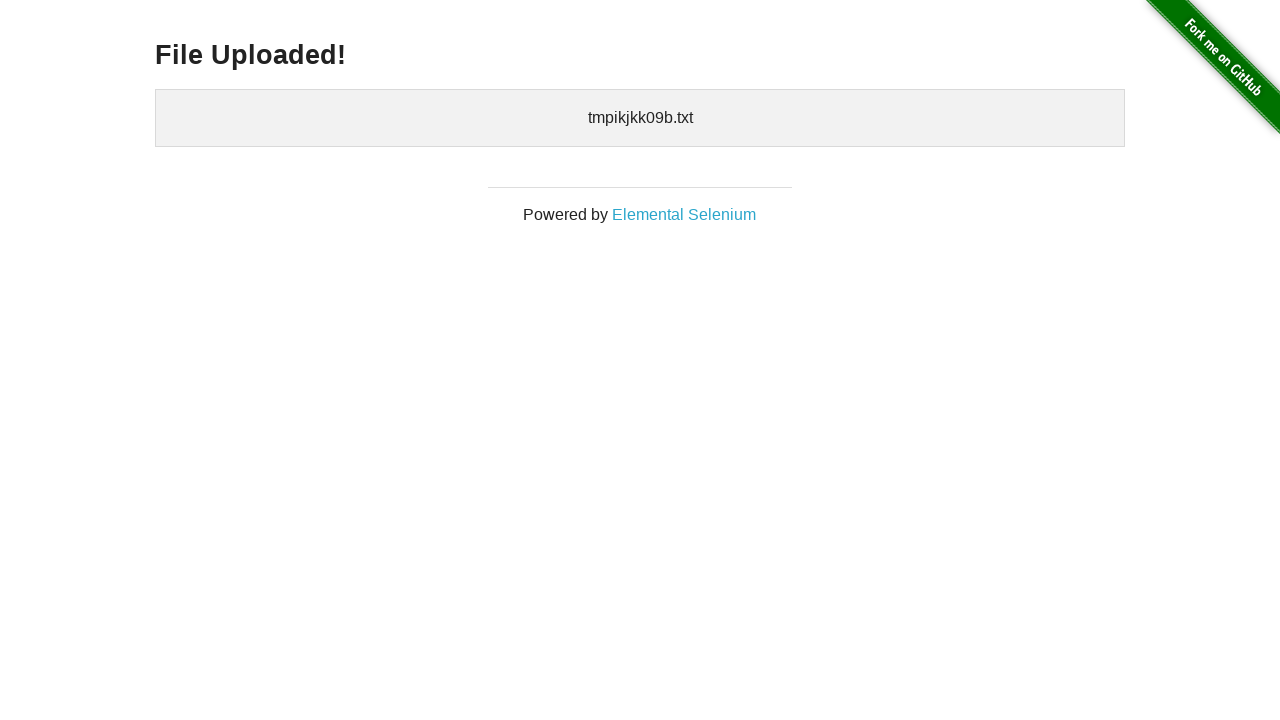

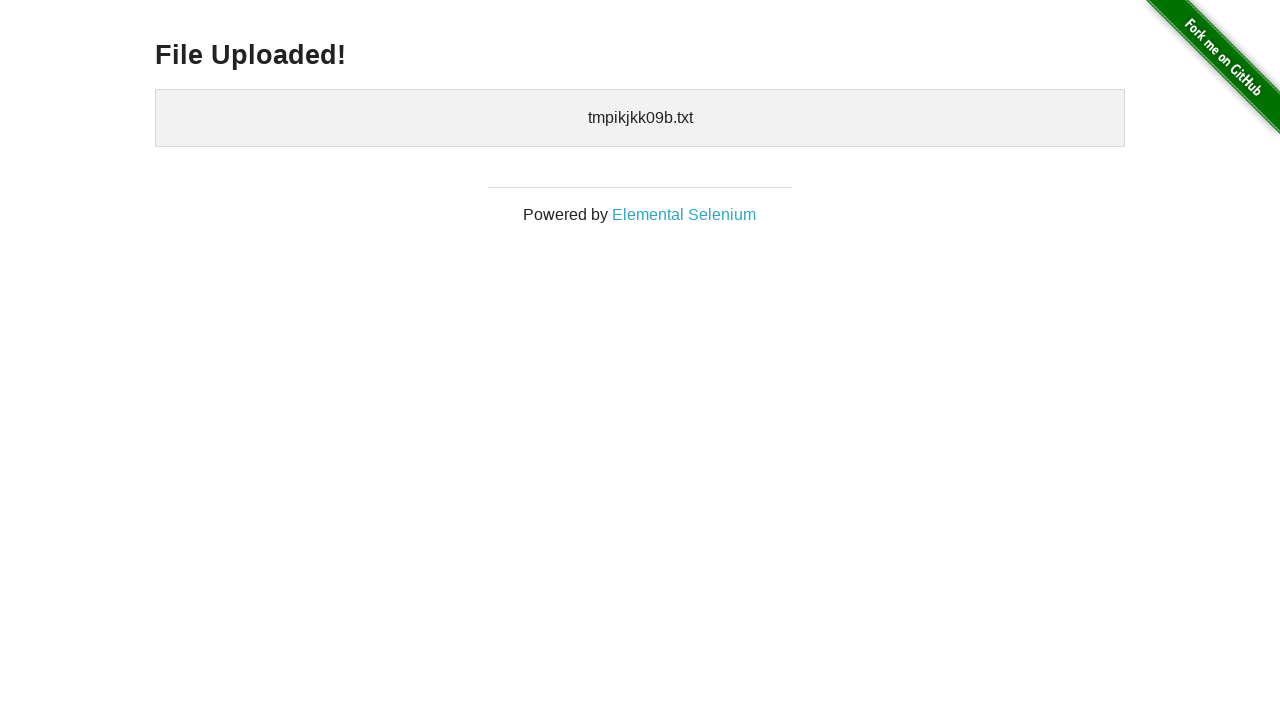